Tests clicking a primary button that has a dynamic ID on the UI testing playground site, demonstrating interaction with elements that change their IDs on each page load.

Starting URL: http://uitestingplayground.com/dynamicid

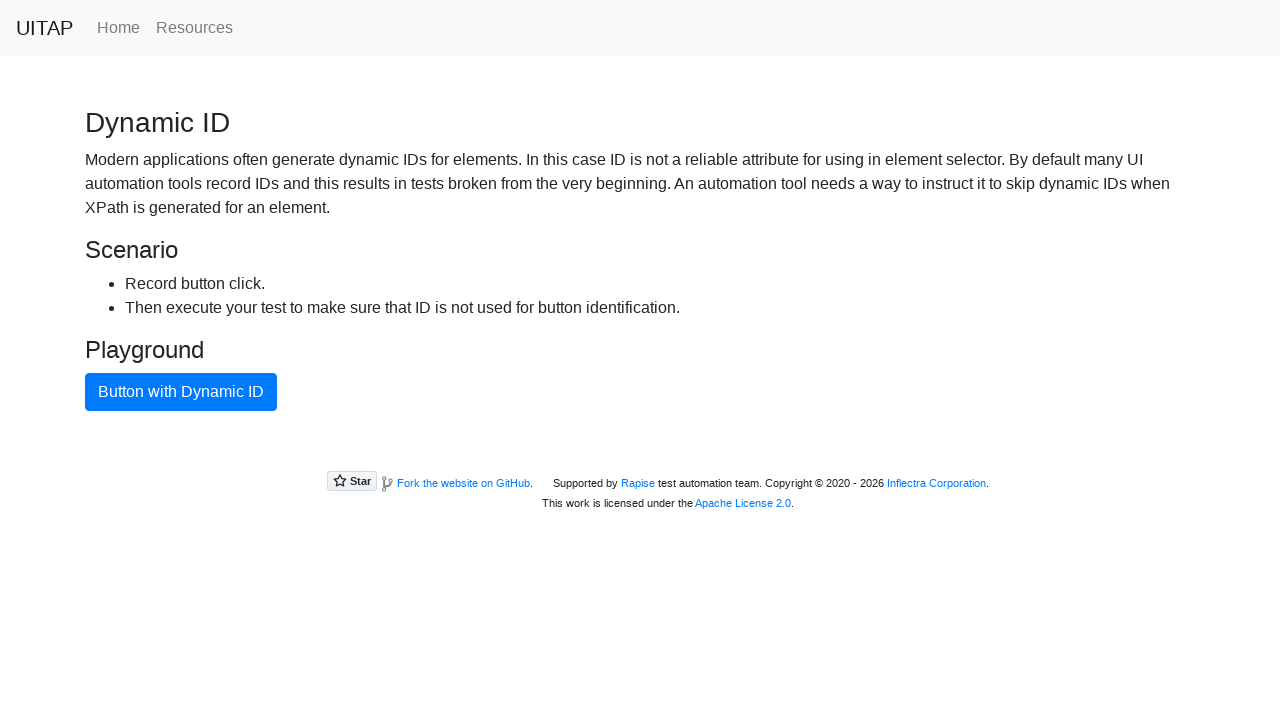

Clicked the primary button with dynamic ID on UI testing playground at (181, 392) on .btn-primary
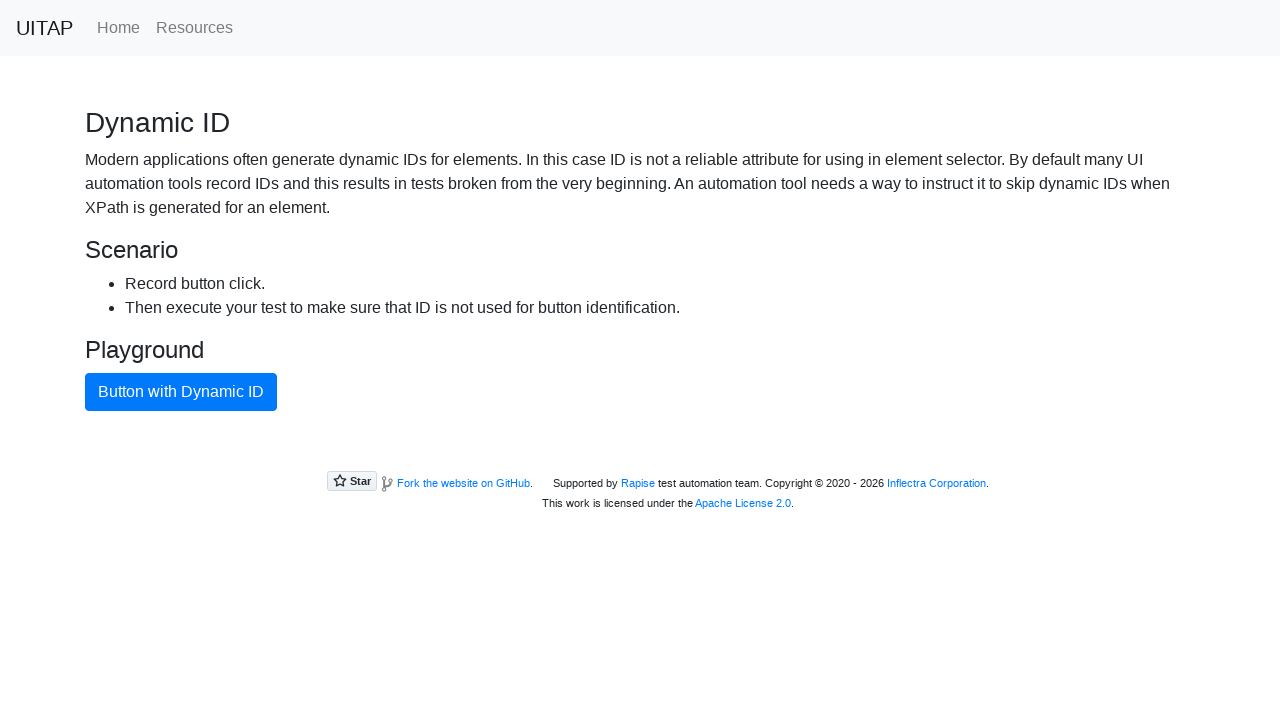

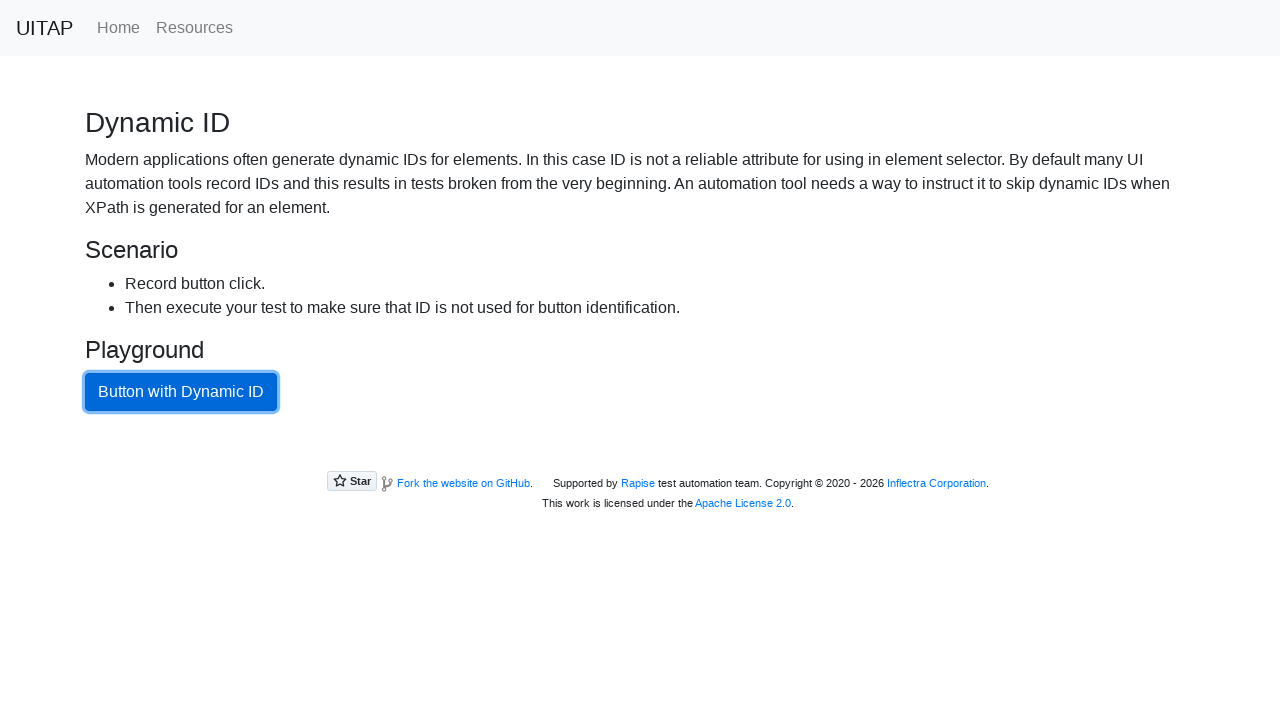